Tests scrolling to specific coordinates on a GitHub profile page

Starting URL: https://github.com/Silenttttttt

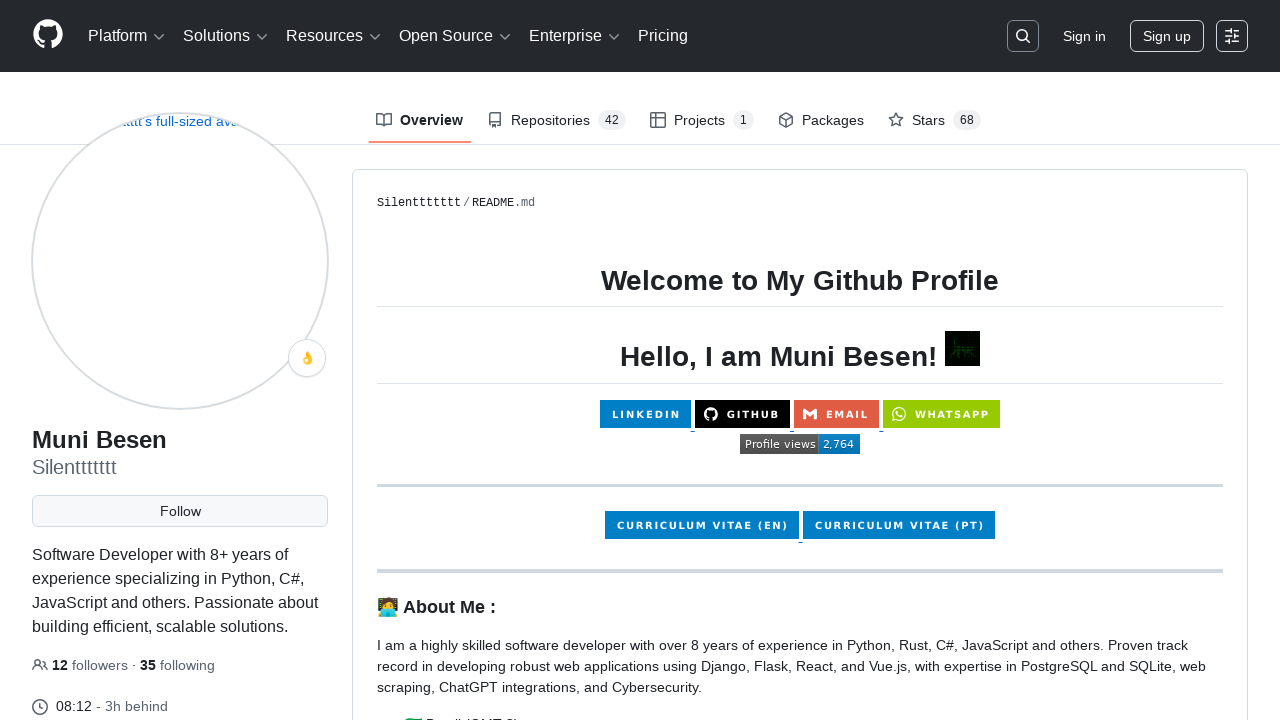

GitHub profile page loaded with networkidle state
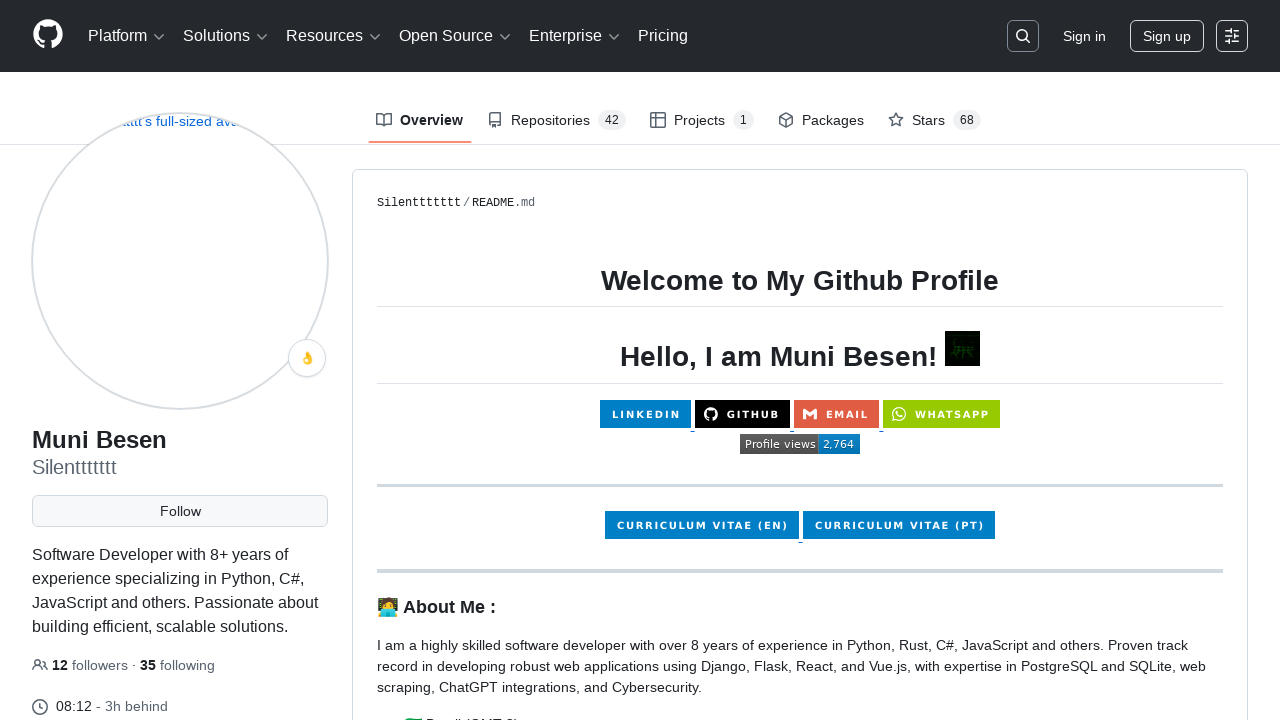

Scrolled to coordinates (0, 1000) on the page
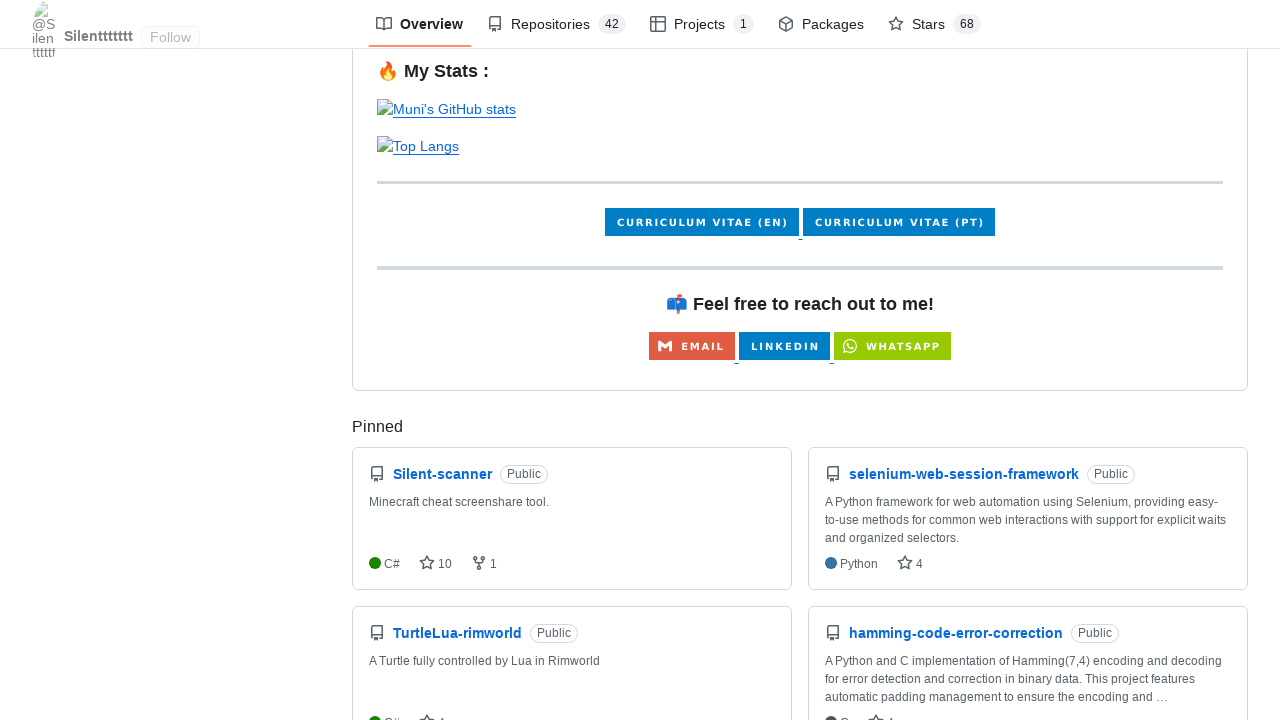

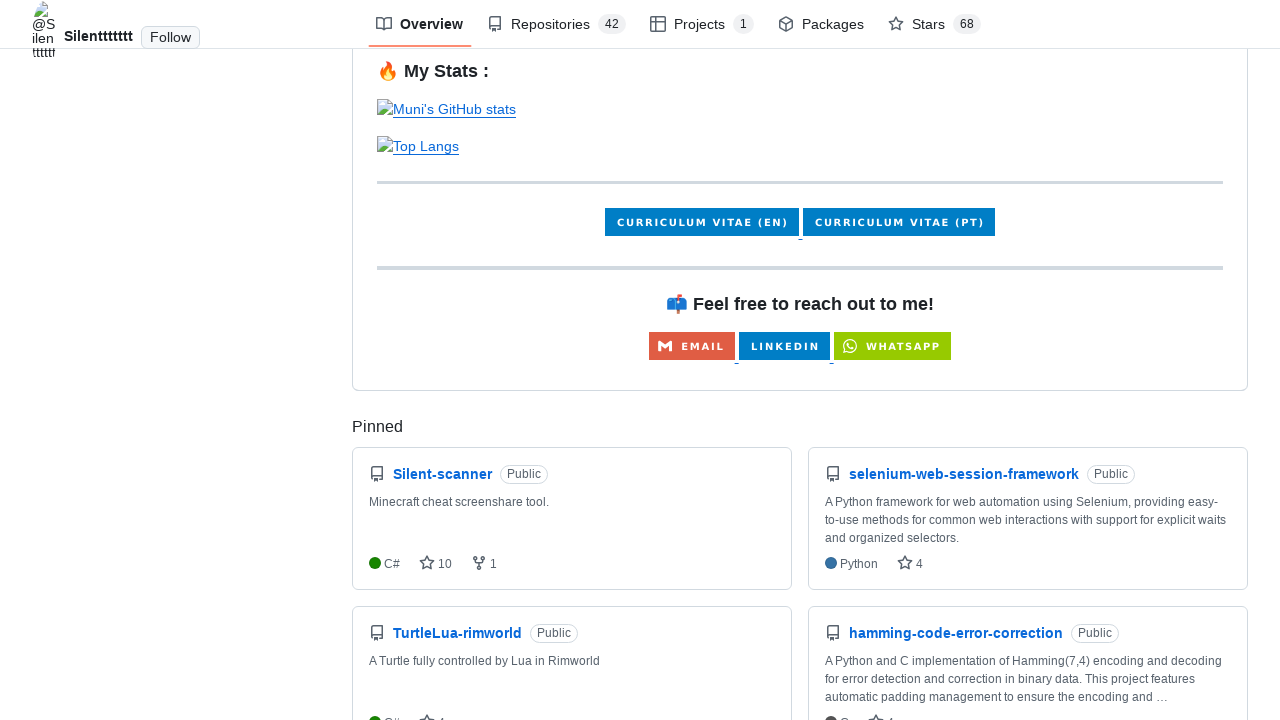